Navigates through quotes website pages by clicking the "Next" button until all pages have been visited

Starting URL: http://quotes.toscrape.com/page/1/

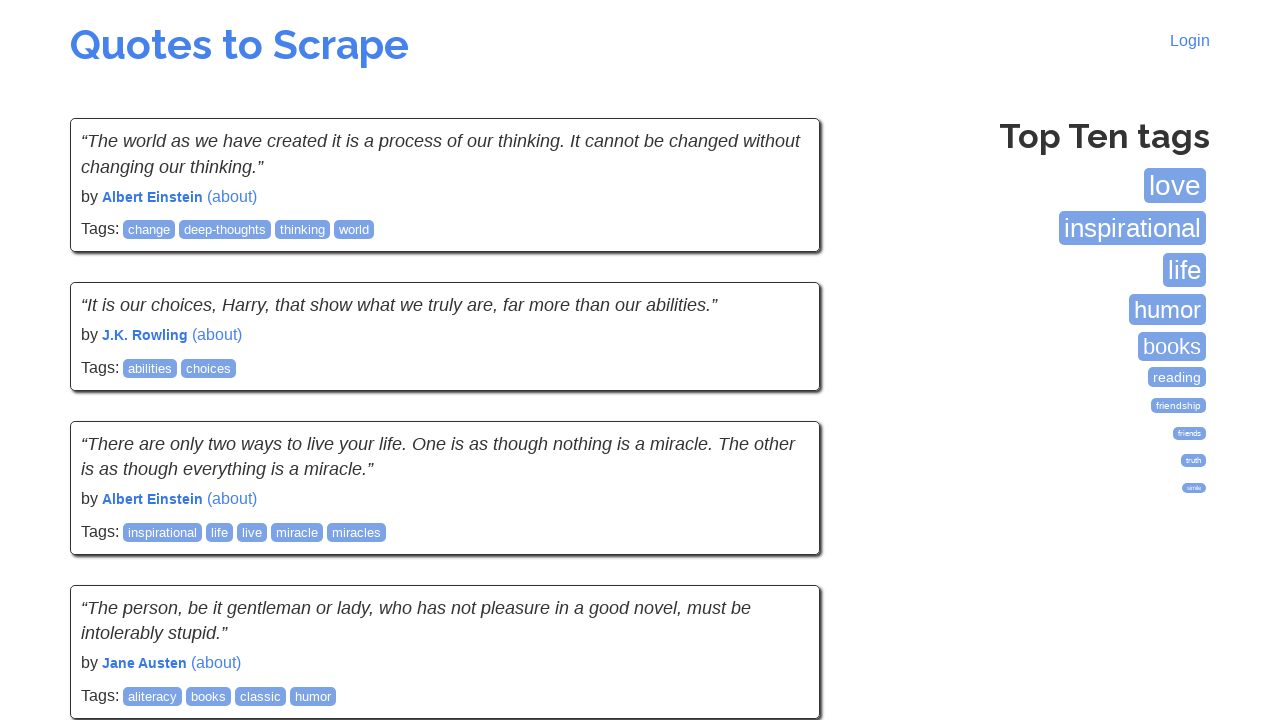

Waited for quotes to load on first page
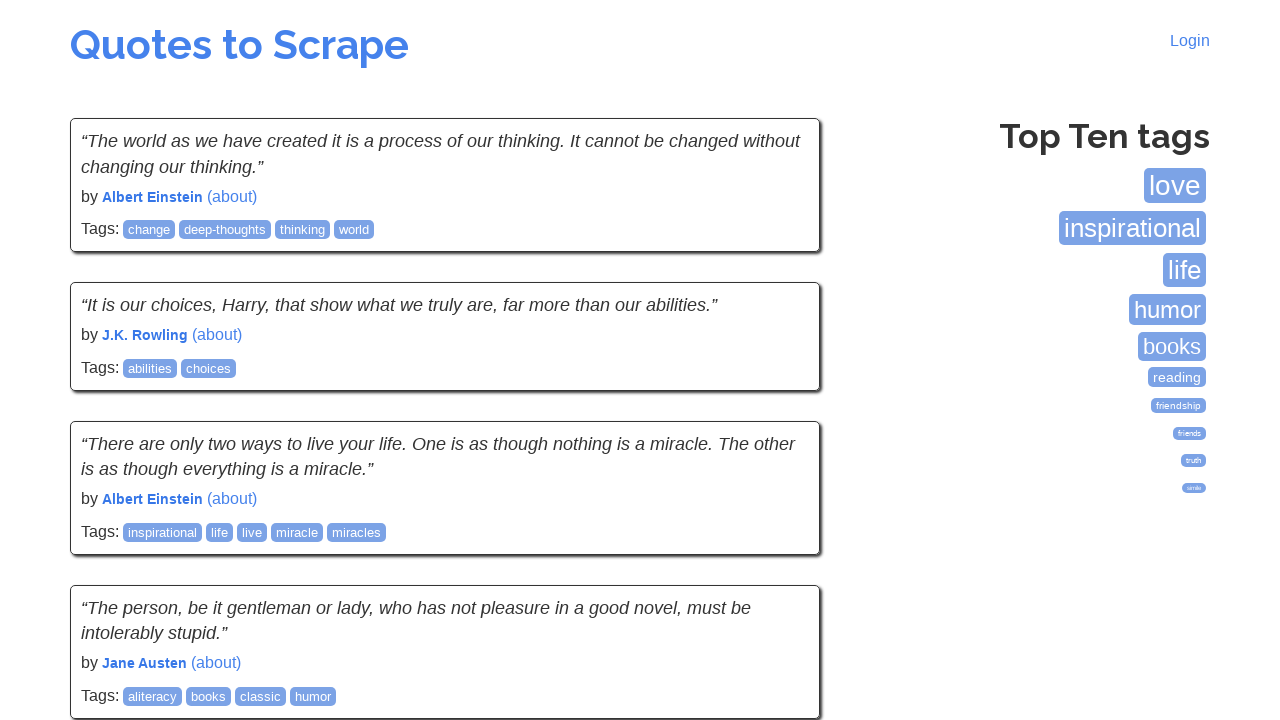

Checked if next button exists
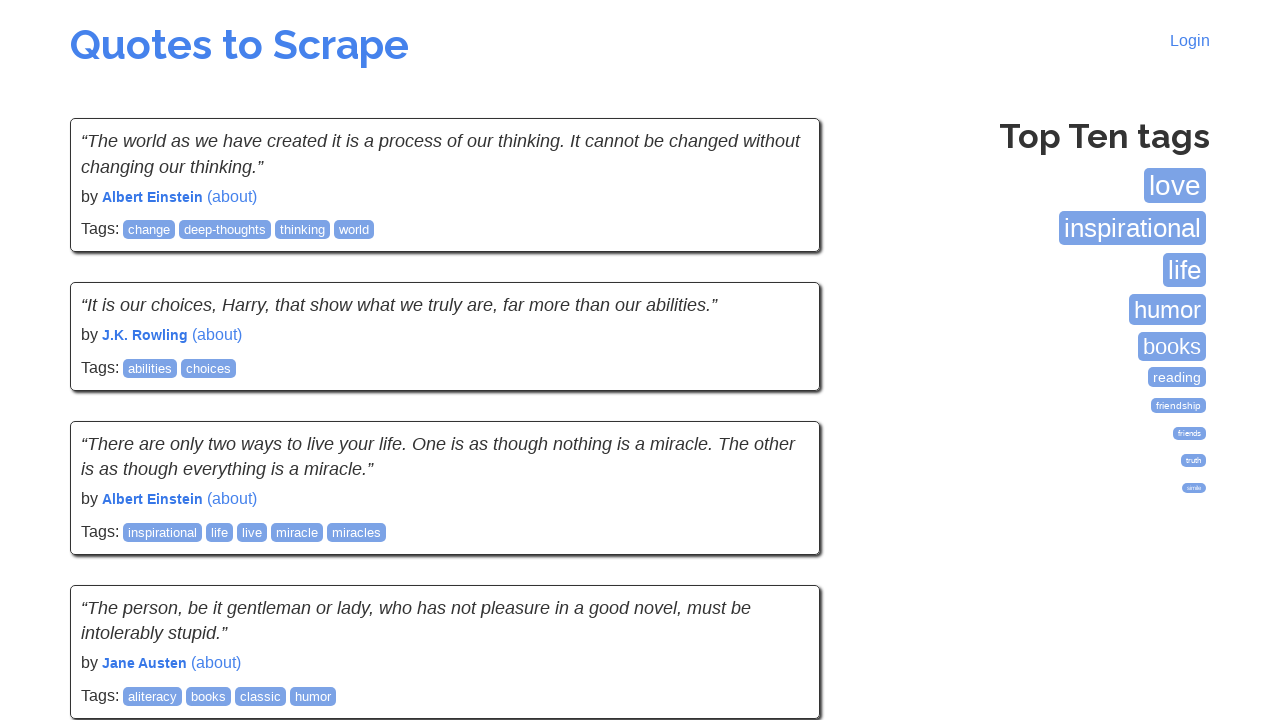

Clicked next button to navigate to next page at (778, 542) on li.next a
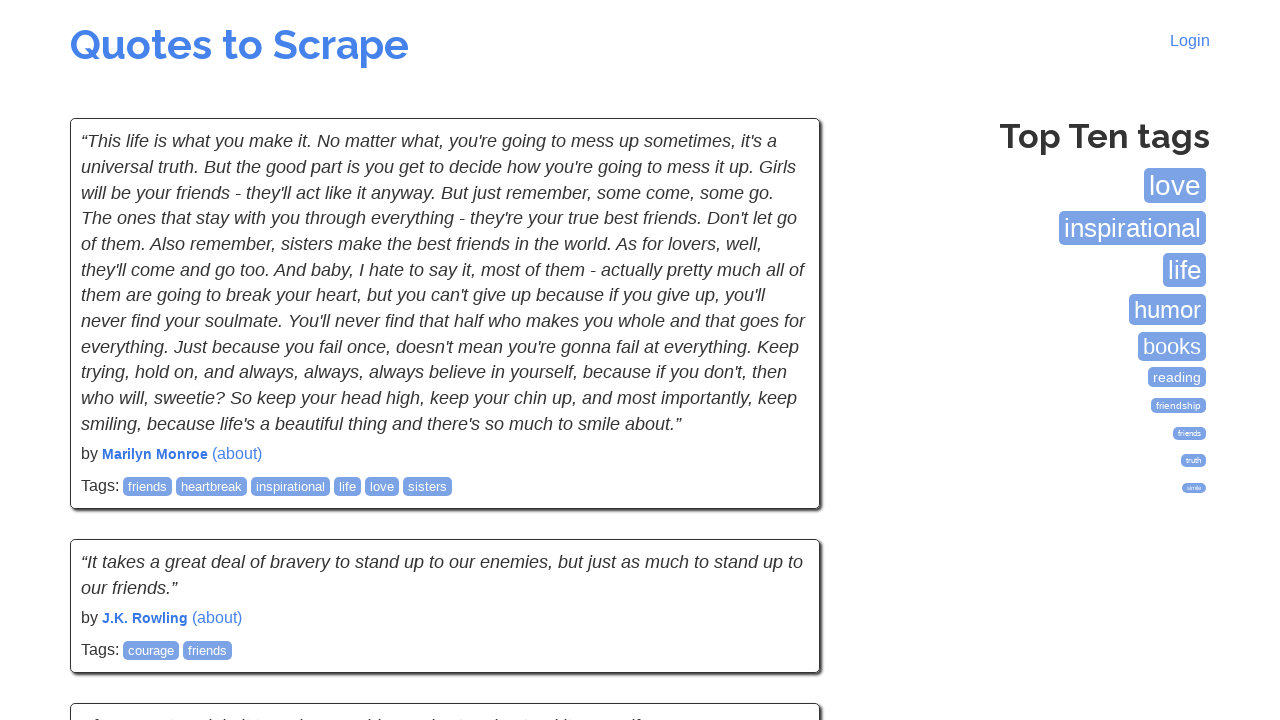

Waited for quotes to load on new page
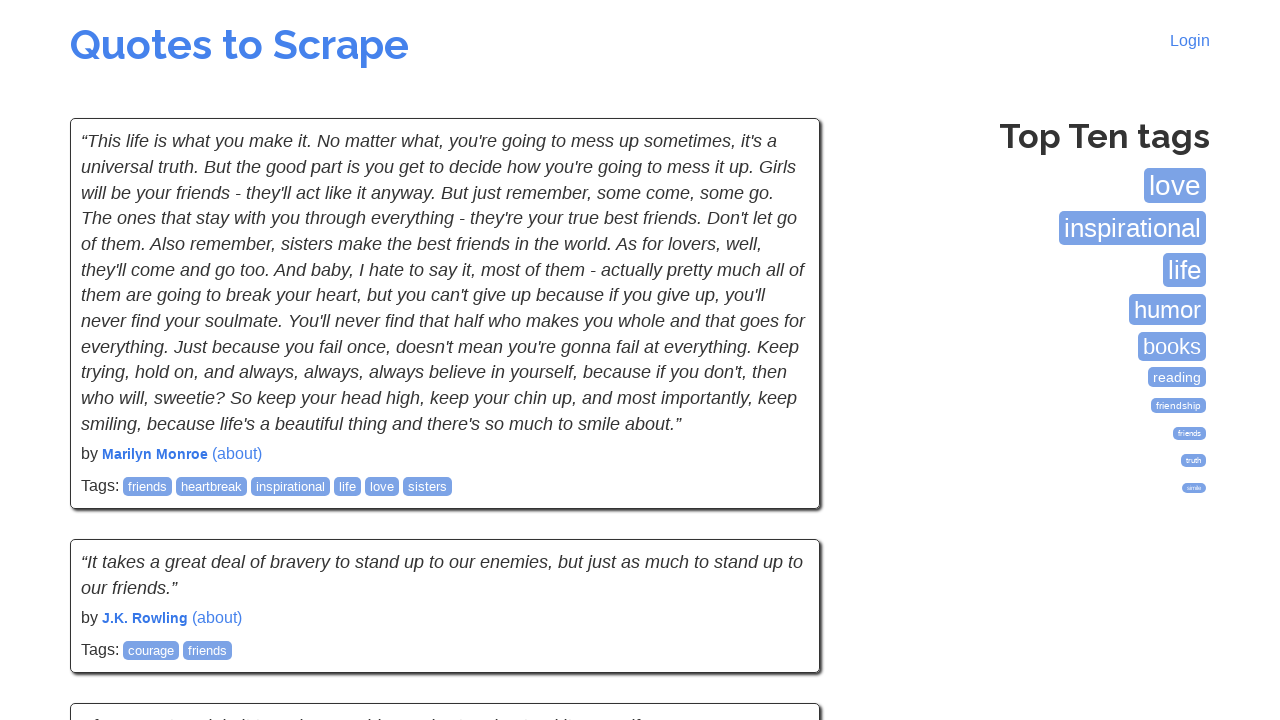

Checked if next button exists
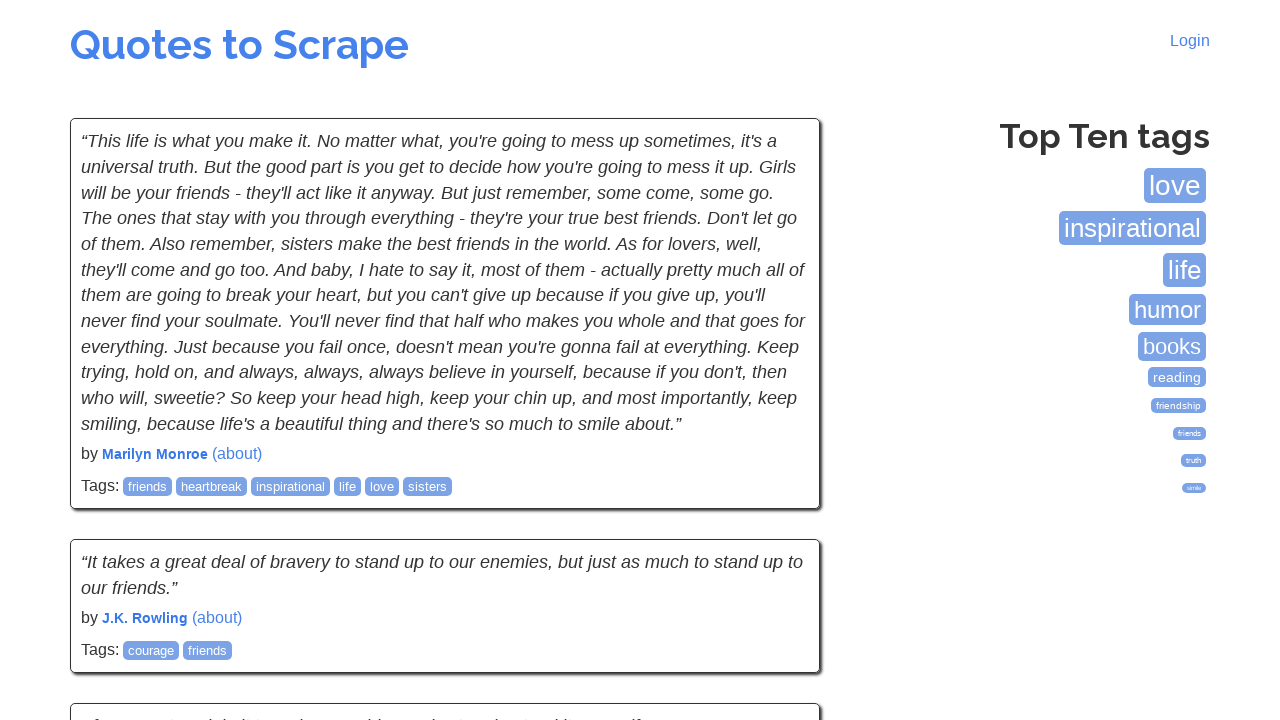

Clicked next button to navigate to next page at (778, 542) on li.next a
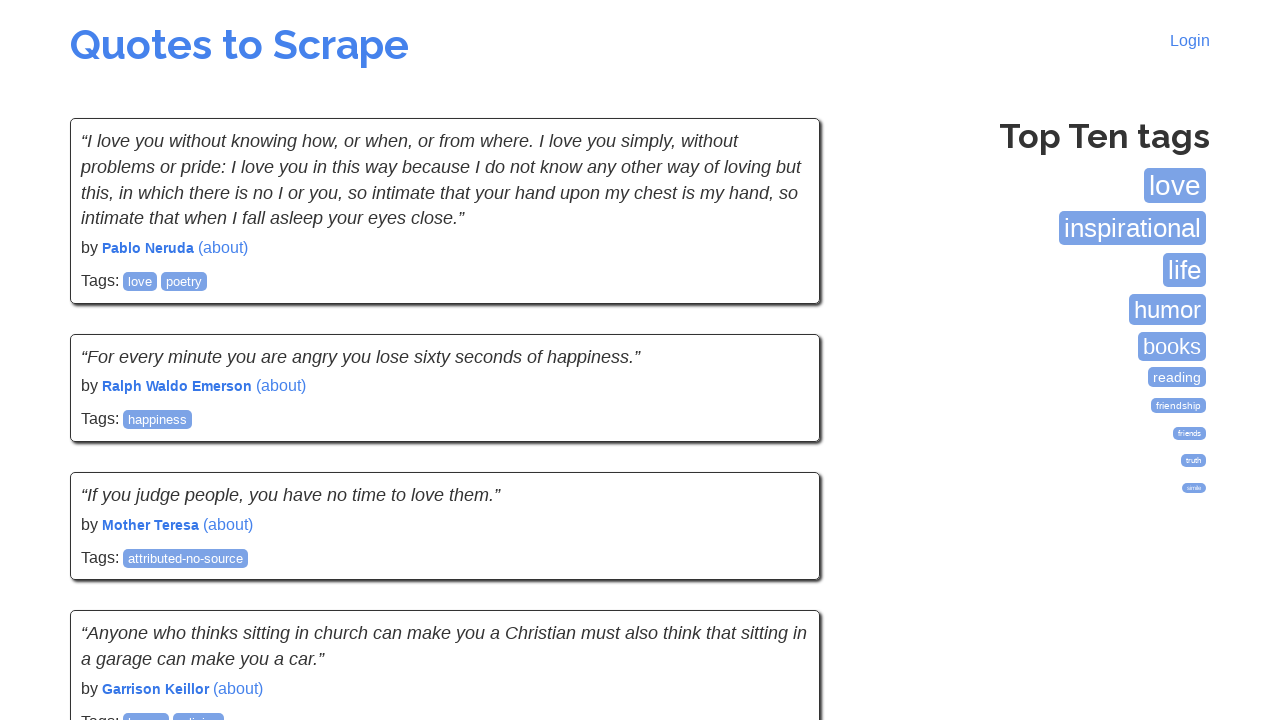

Waited for quotes to load on new page
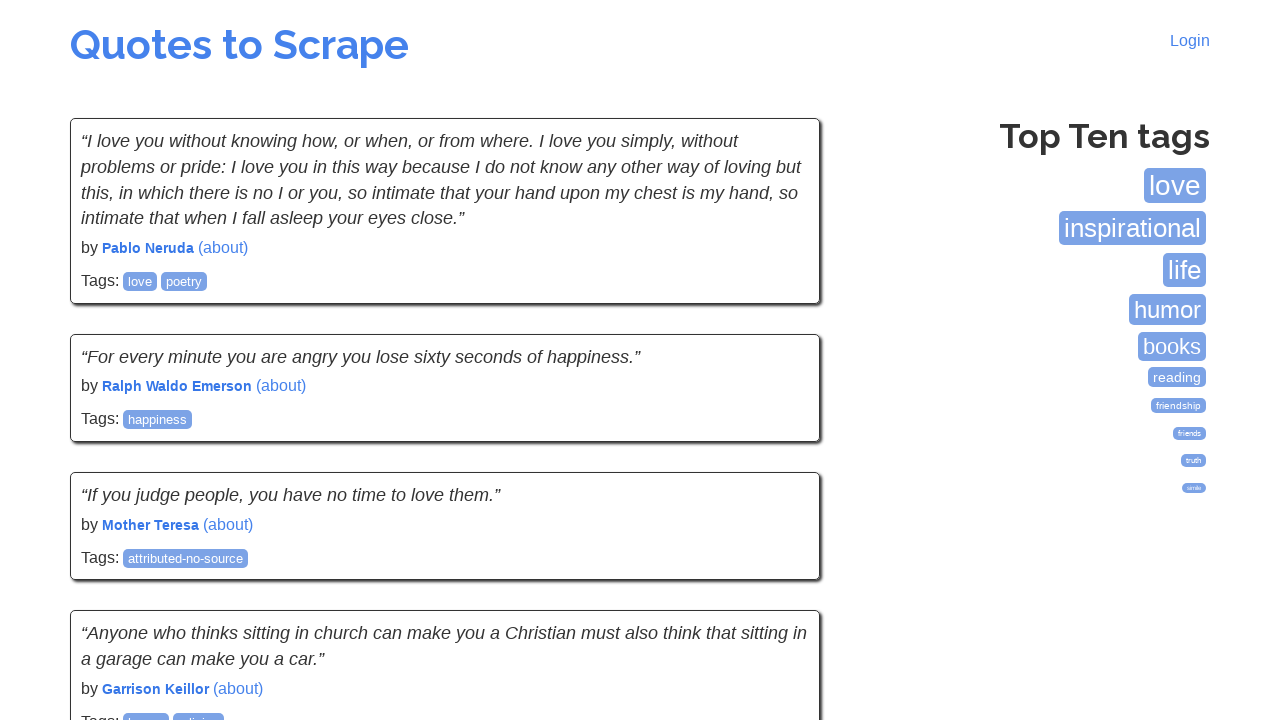

Checked if next button exists
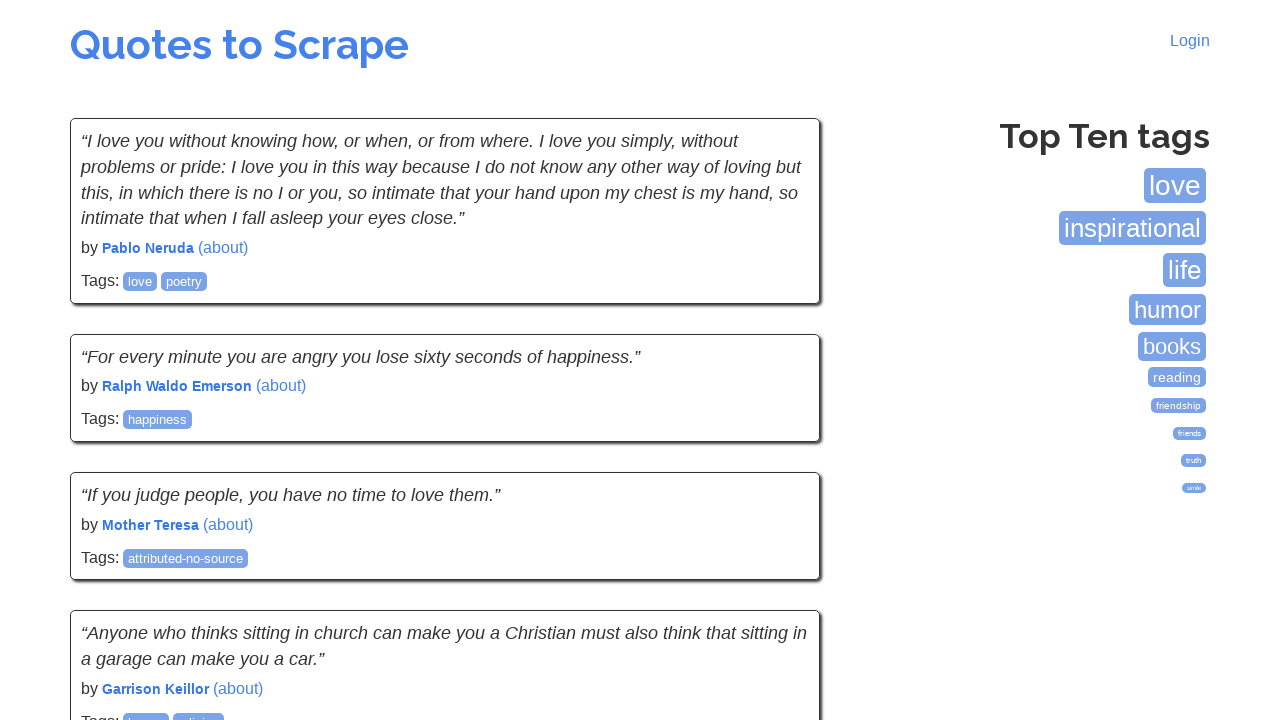

Clicked next button to navigate to next page at (778, 542) on li.next a
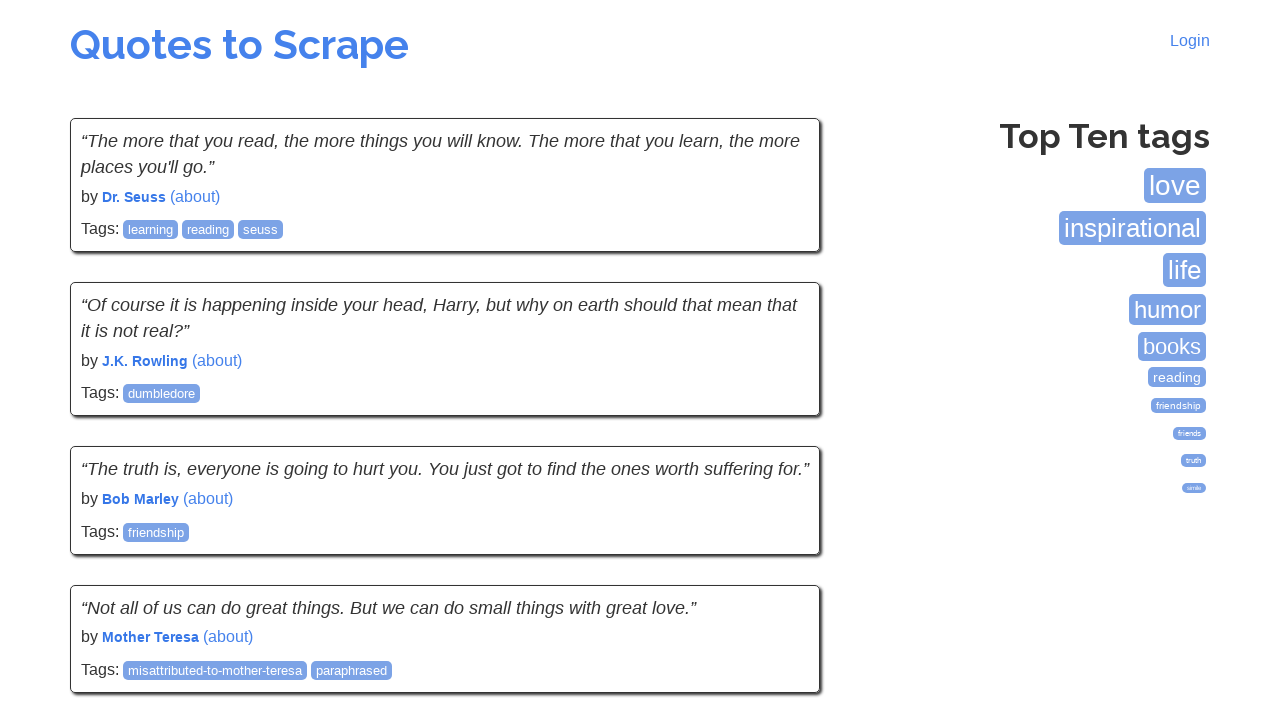

Waited for quotes to load on new page
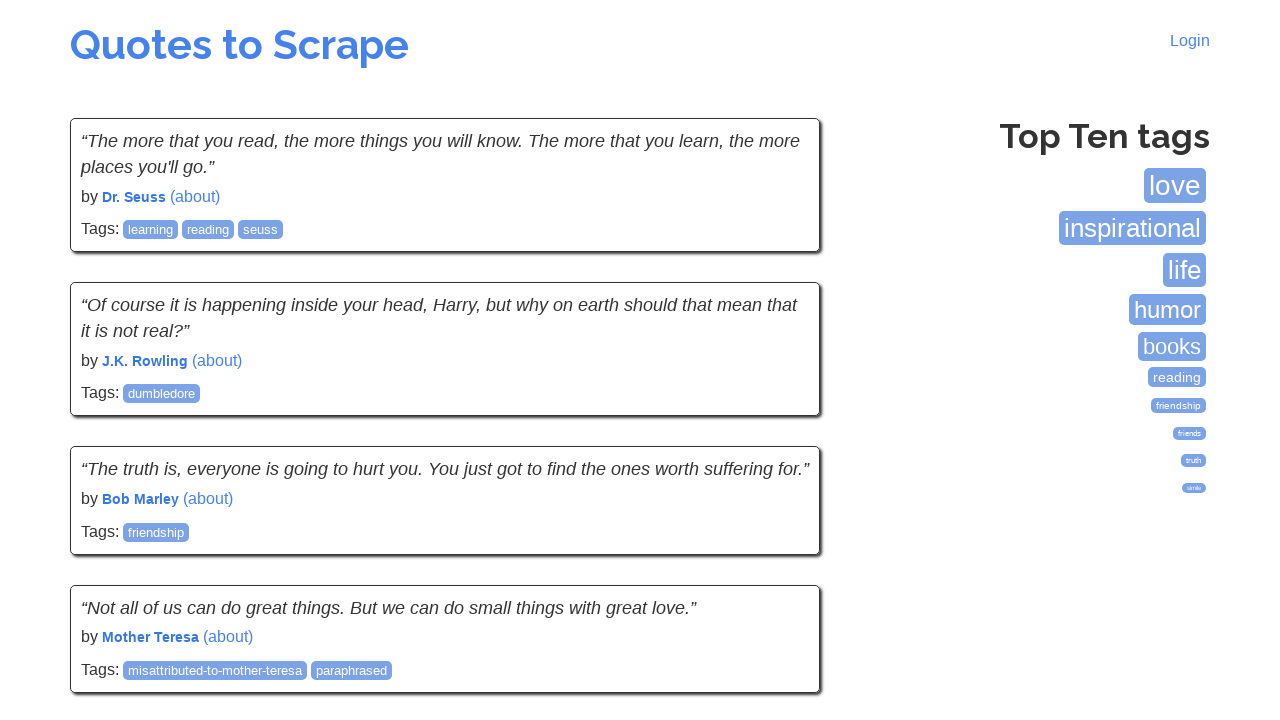

Checked if next button exists
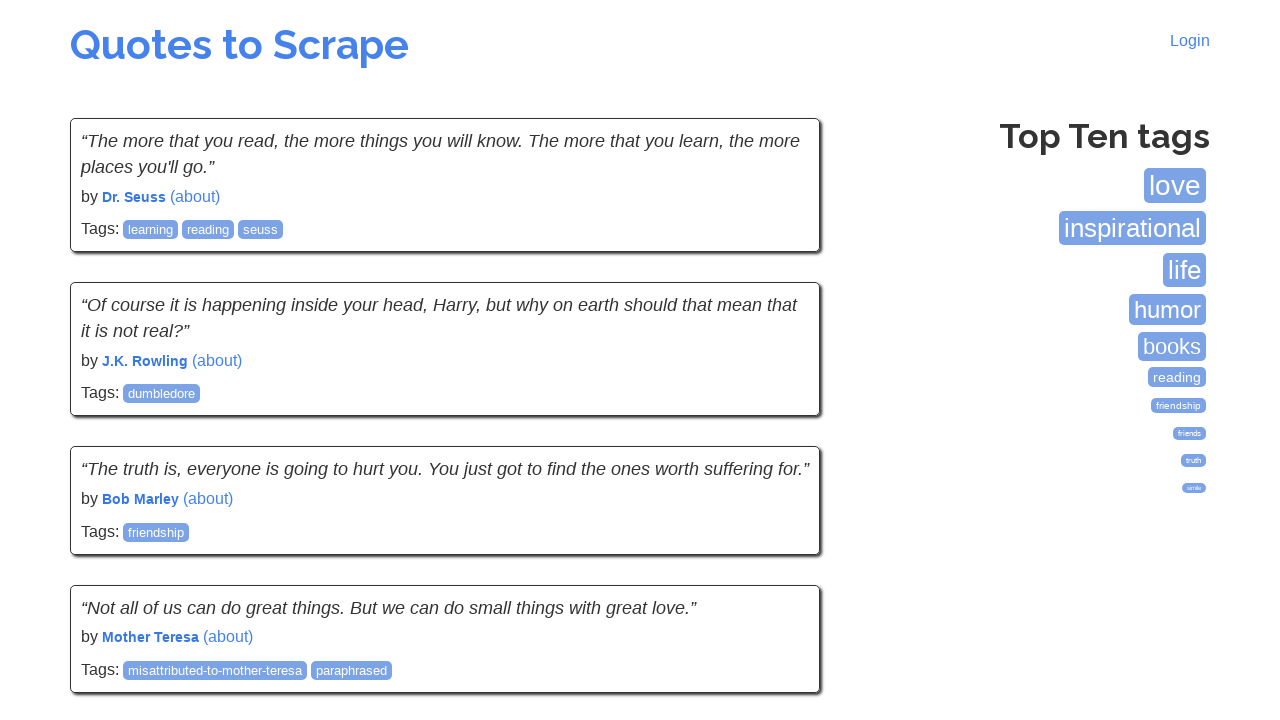

Clicked next button to navigate to next page at (778, 542) on li.next a
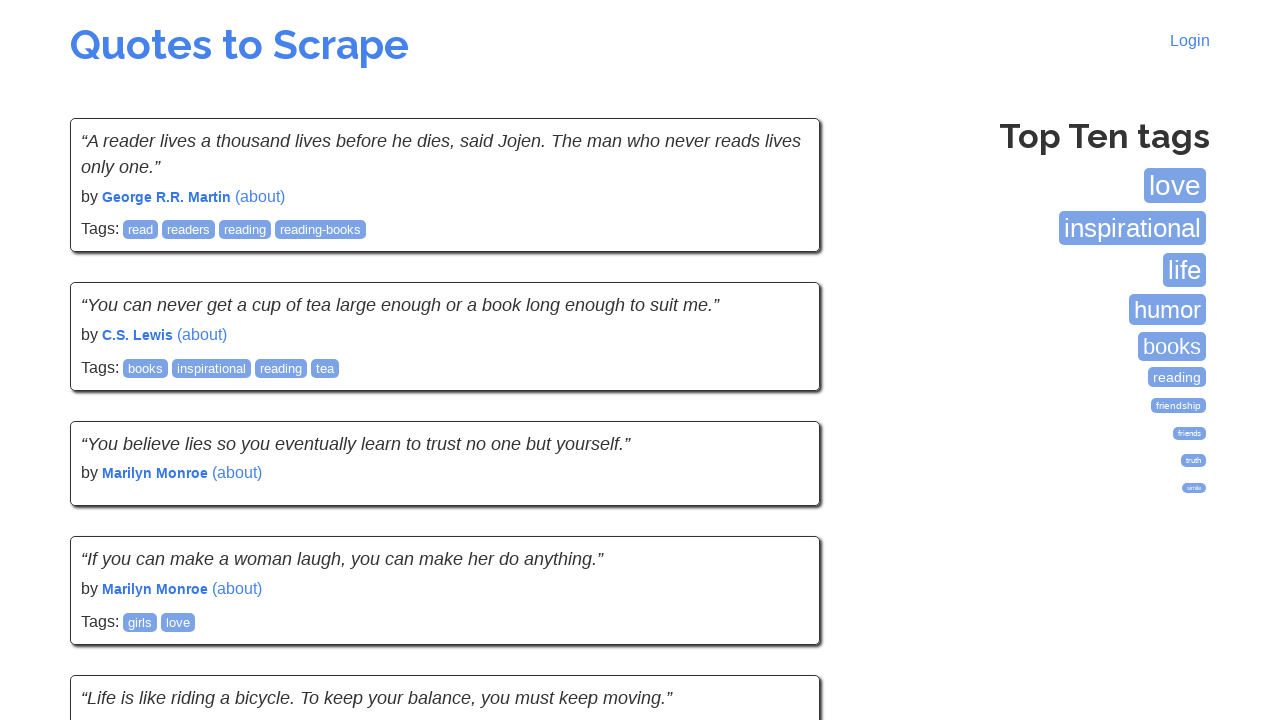

Waited for quotes to load on new page
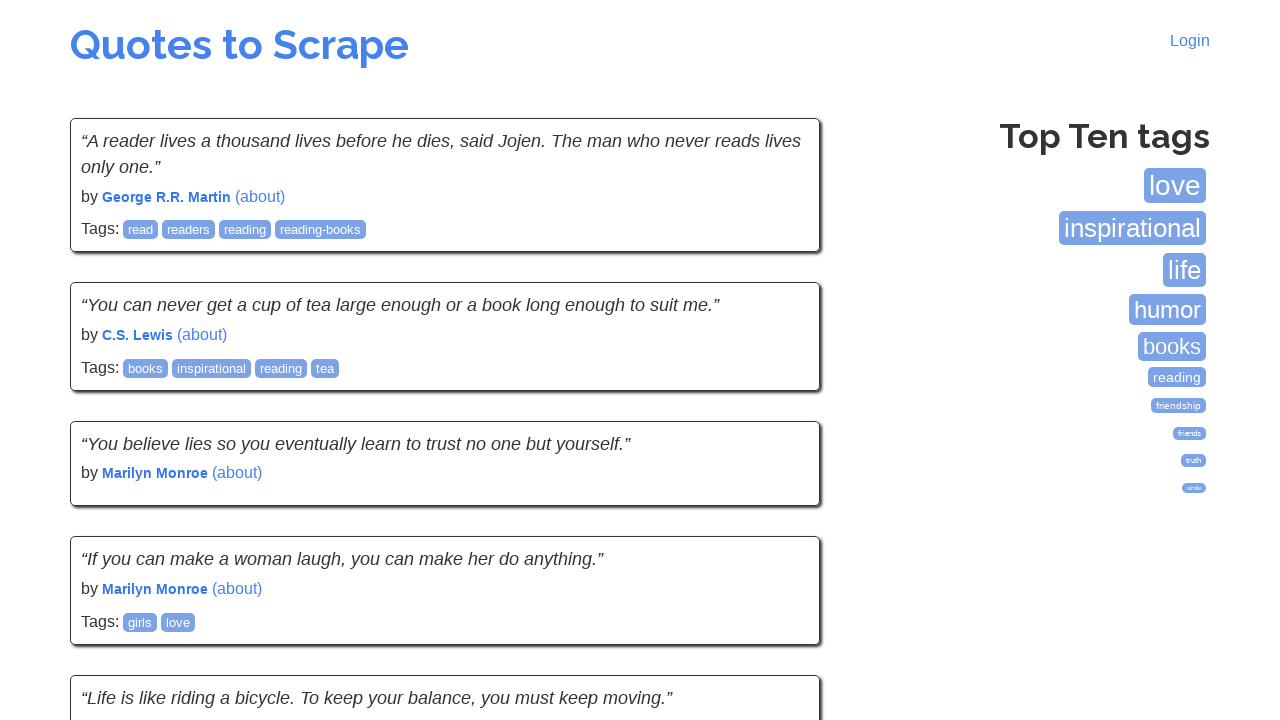

Checked if next button exists
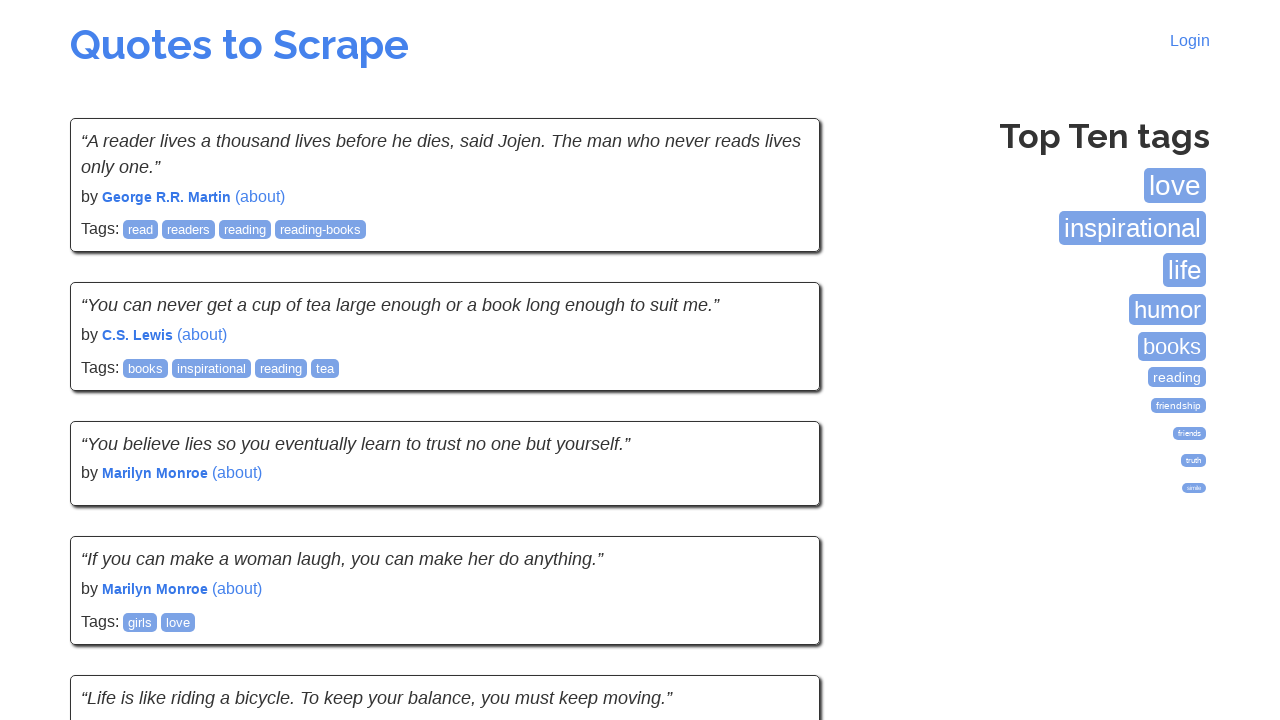

Clicked next button to navigate to next page at (778, 541) on li.next a
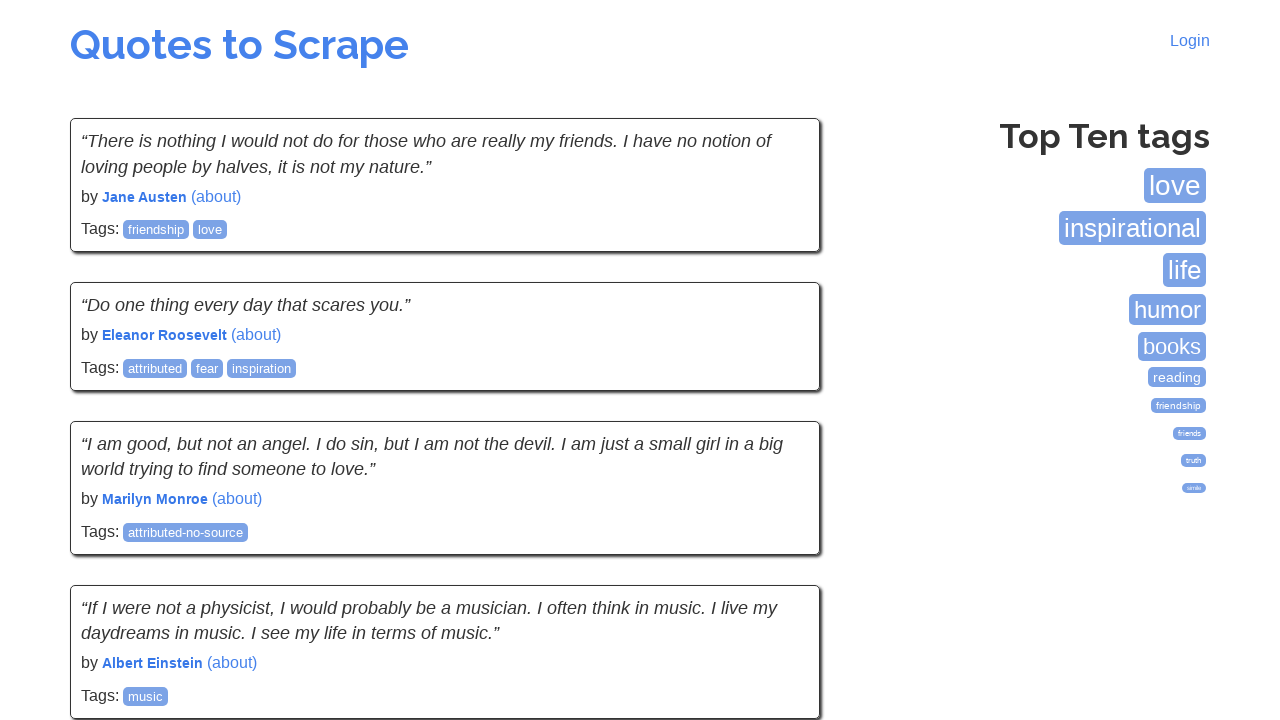

Waited for quotes to load on new page
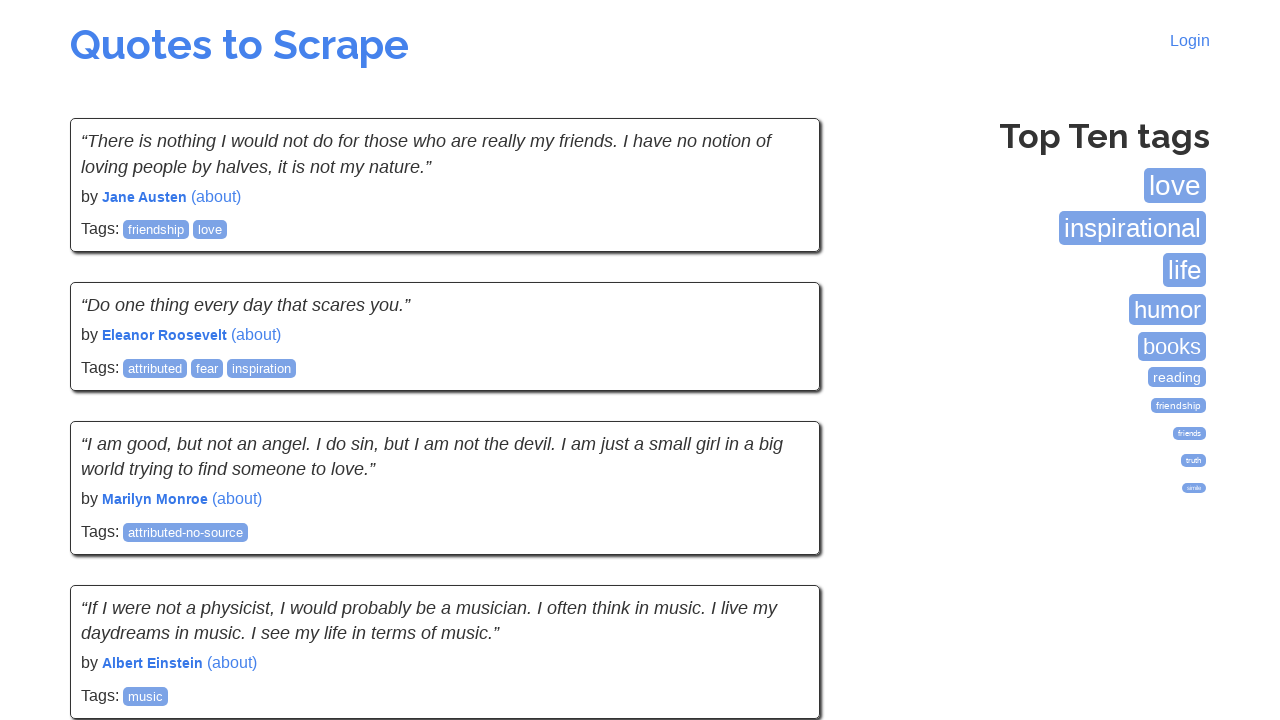

Checked if next button exists
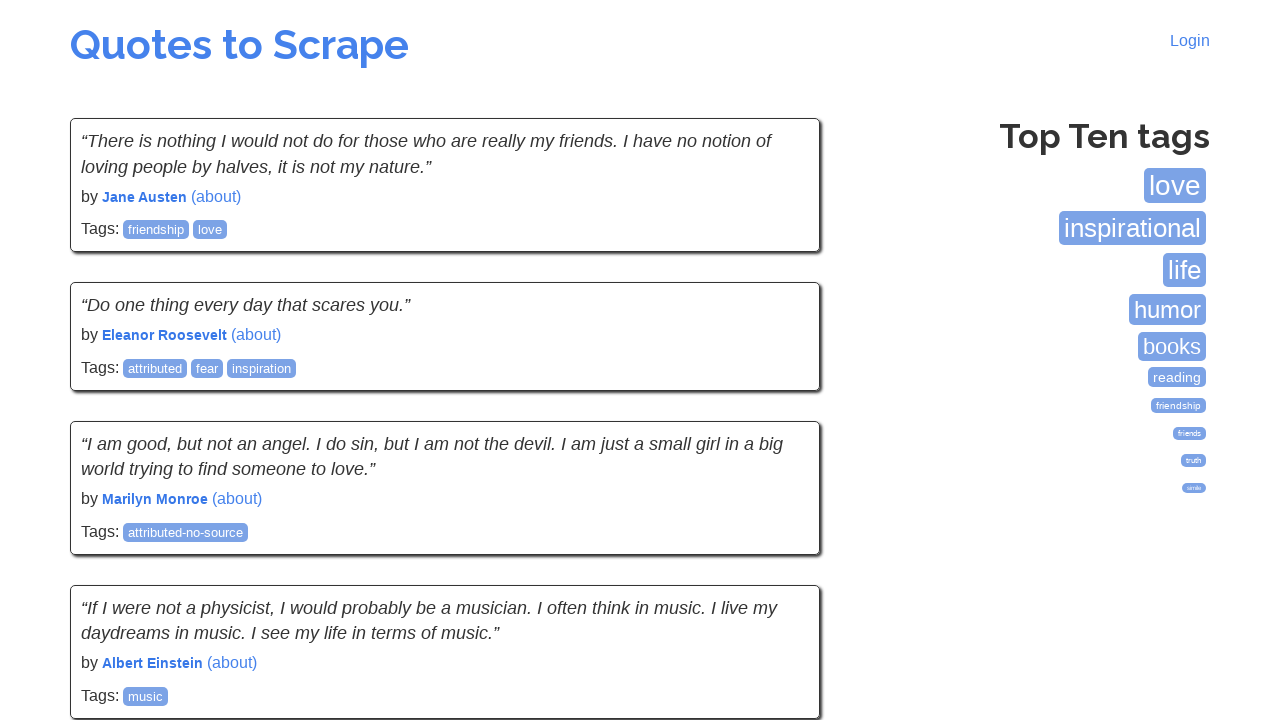

Clicked next button to navigate to next page at (778, 542) on li.next a
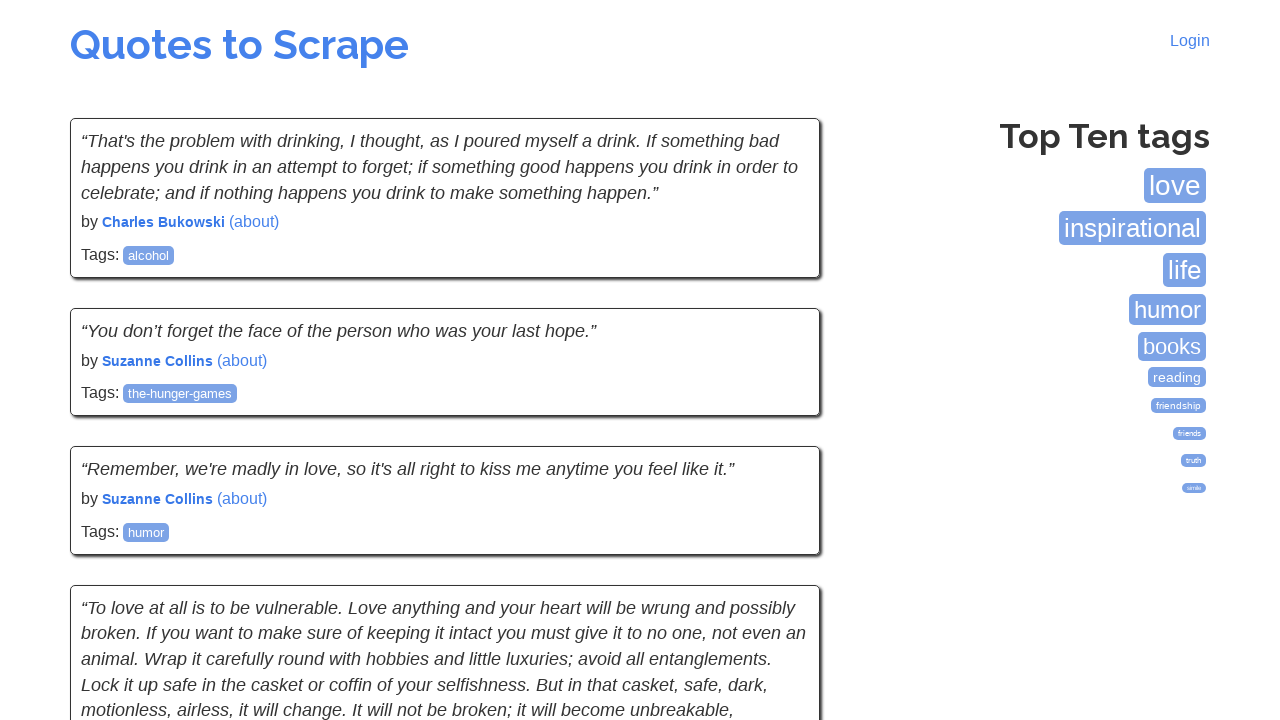

Waited for quotes to load on new page
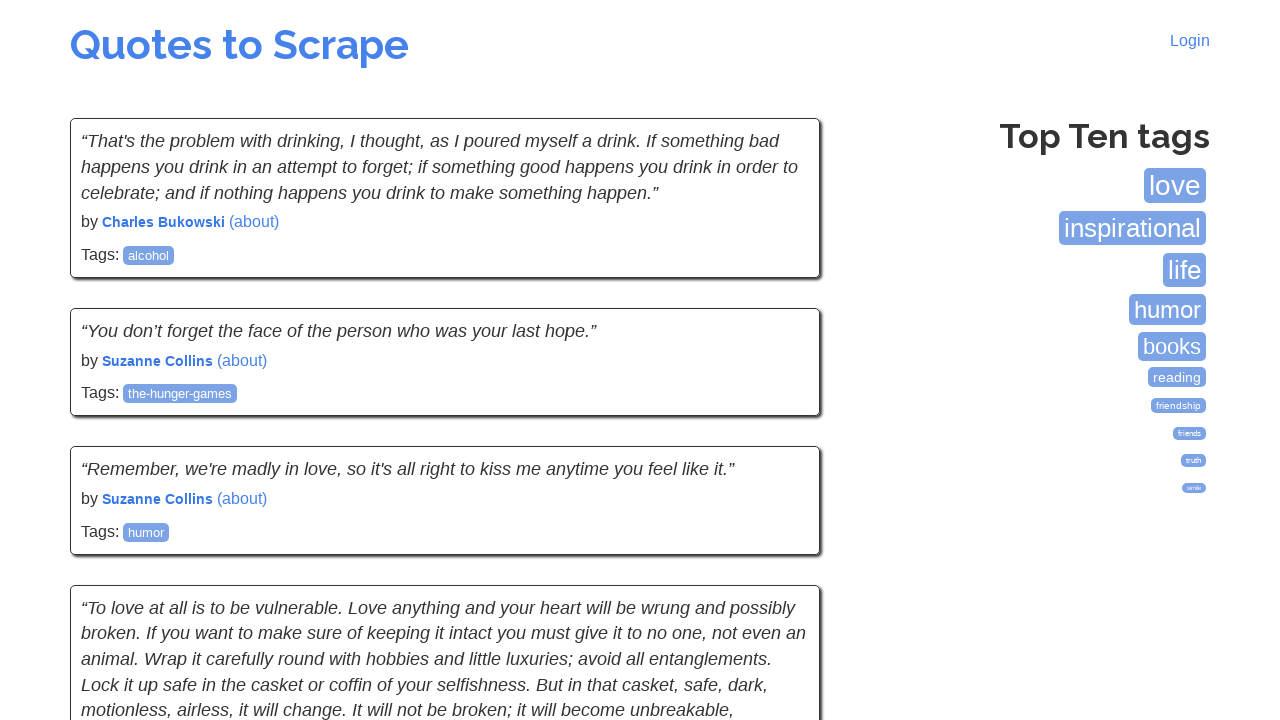

Checked if next button exists
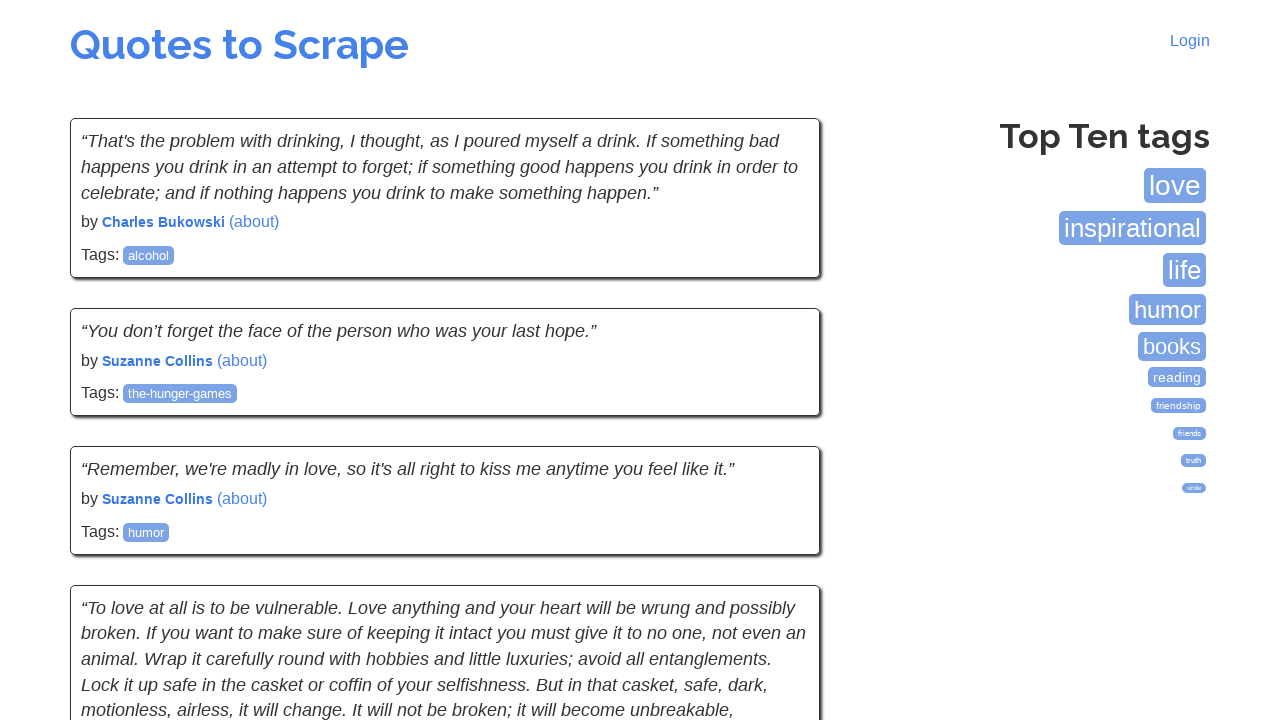

Clicked next button to navigate to next page at (778, 542) on li.next a
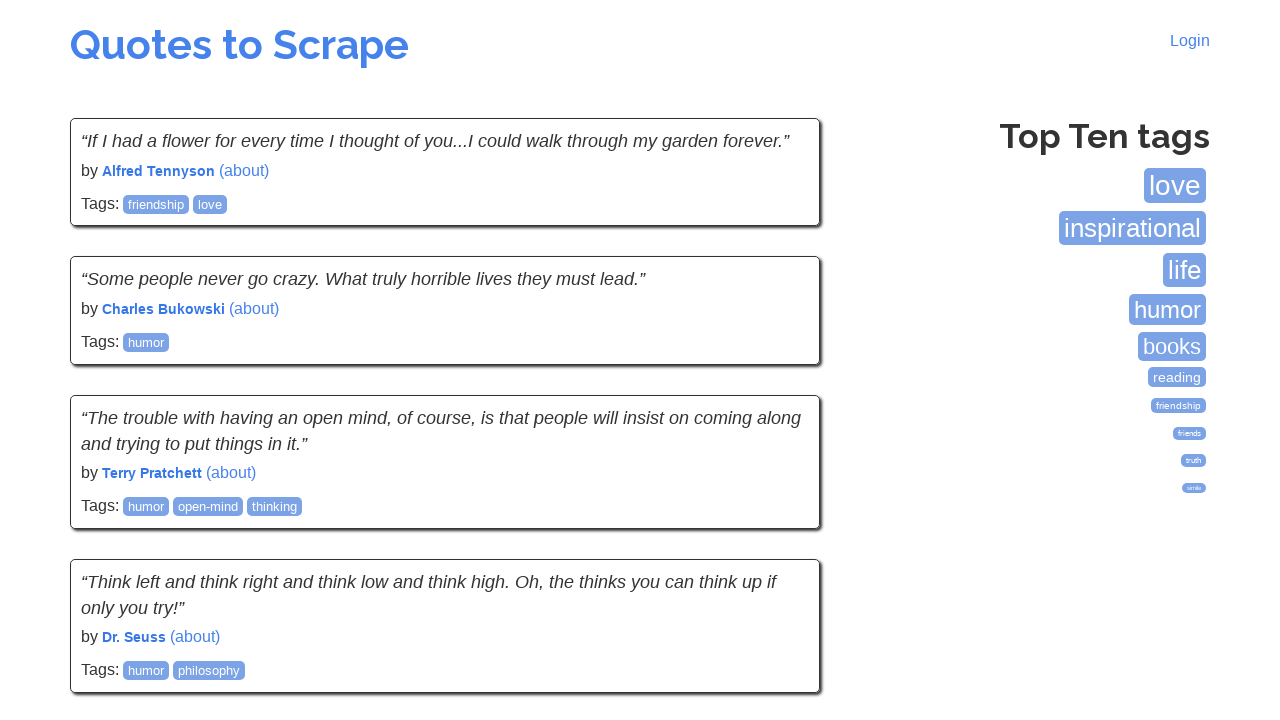

Waited for quotes to load on new page
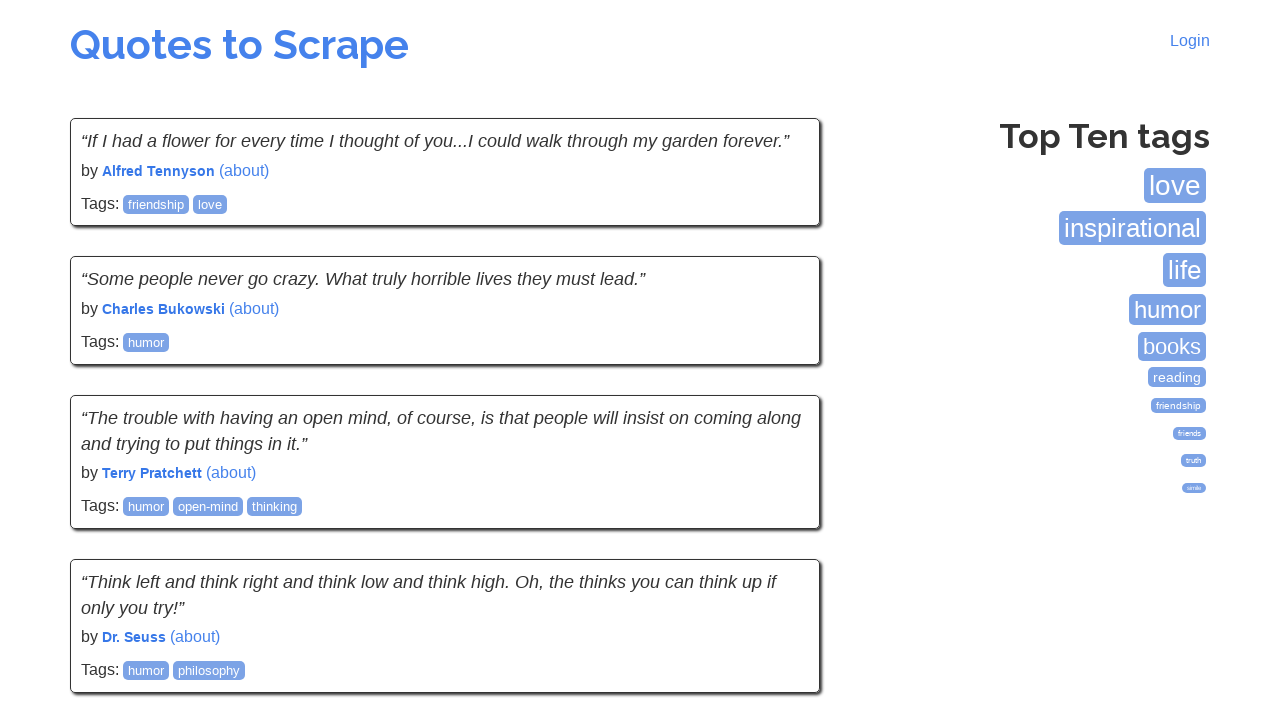

Checked if next button exists
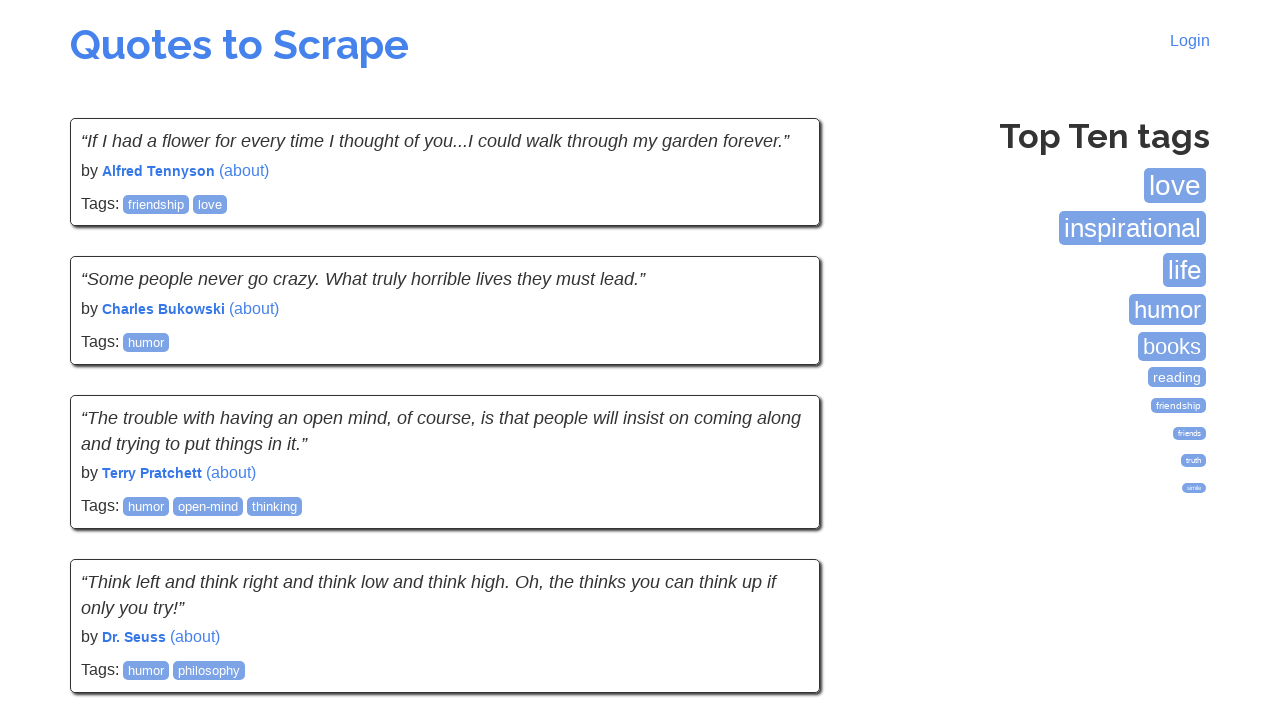

Clicked next button to navigate to next page at (778, 542) on li.next a
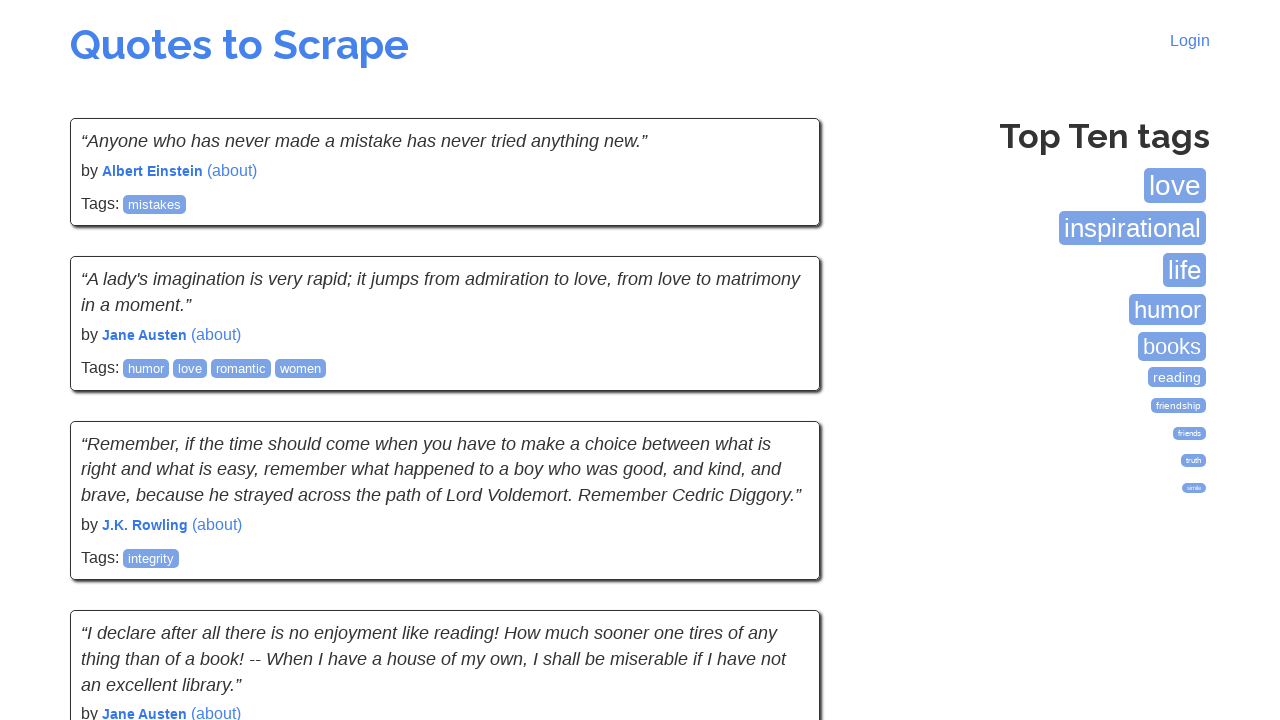

Waited for quotes to load on new page
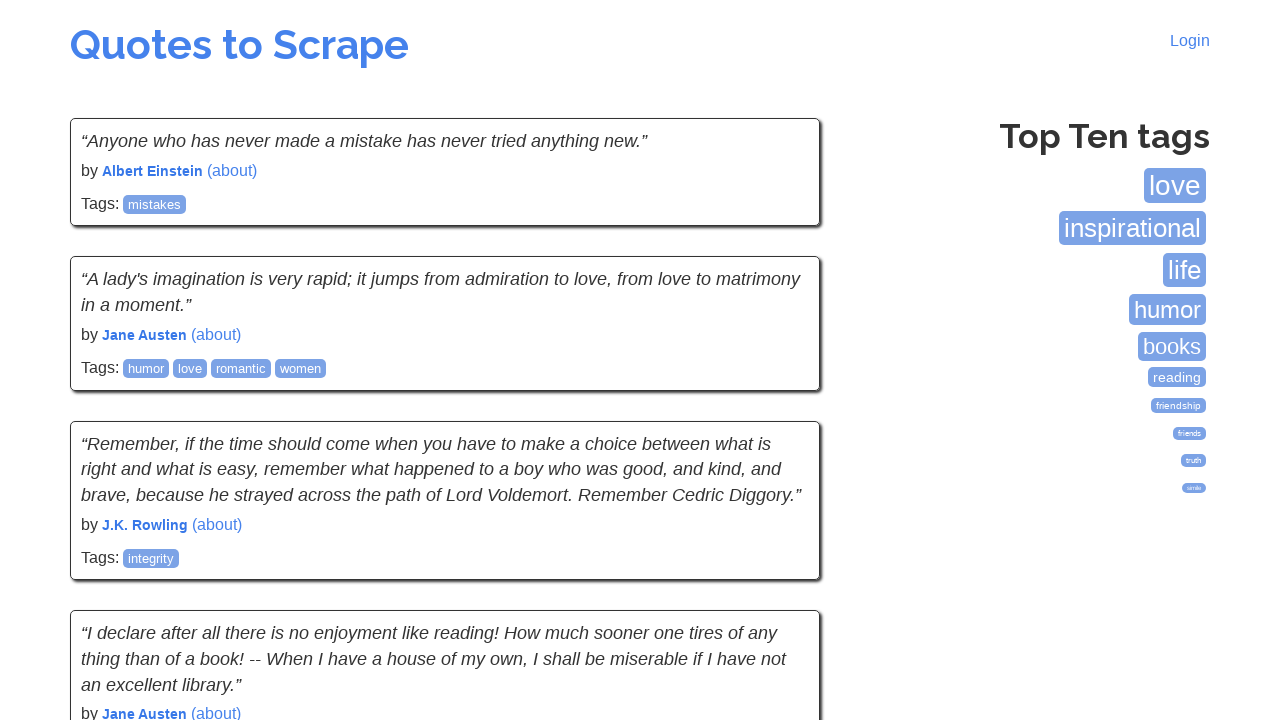

Checked if next button exists
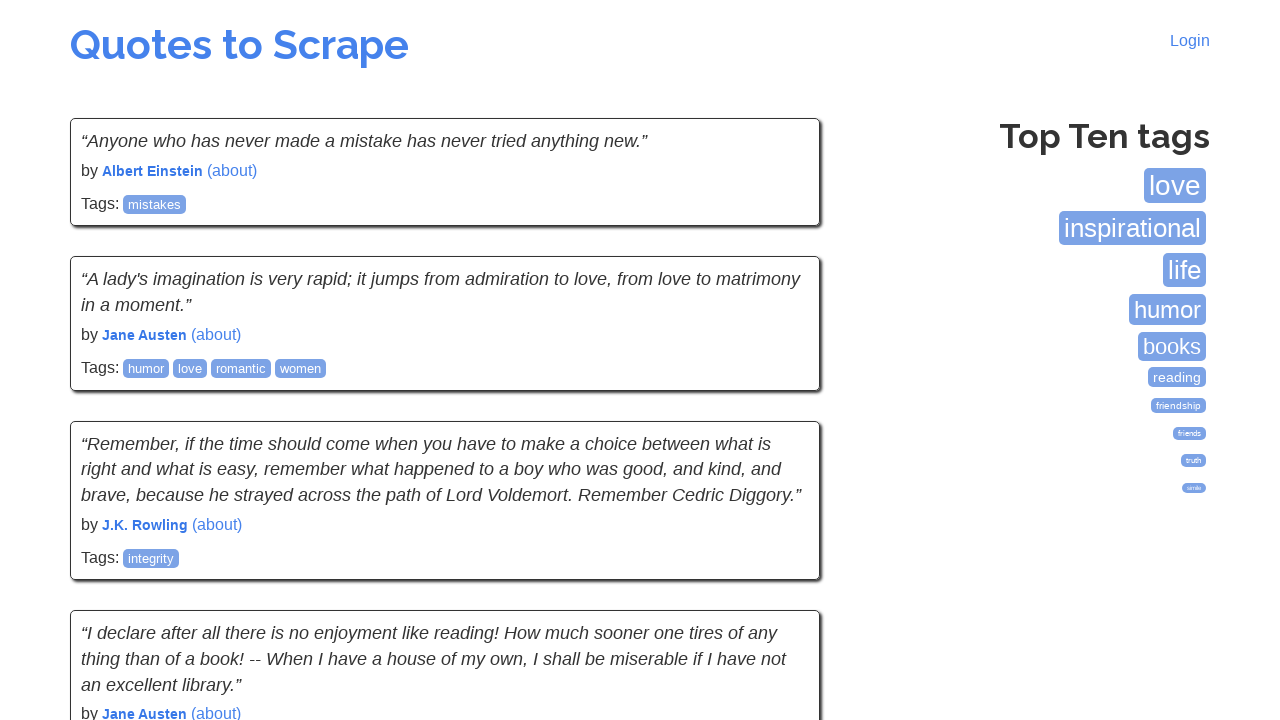

Clicked next button to navigate to next page at (778, 542) on li.next a
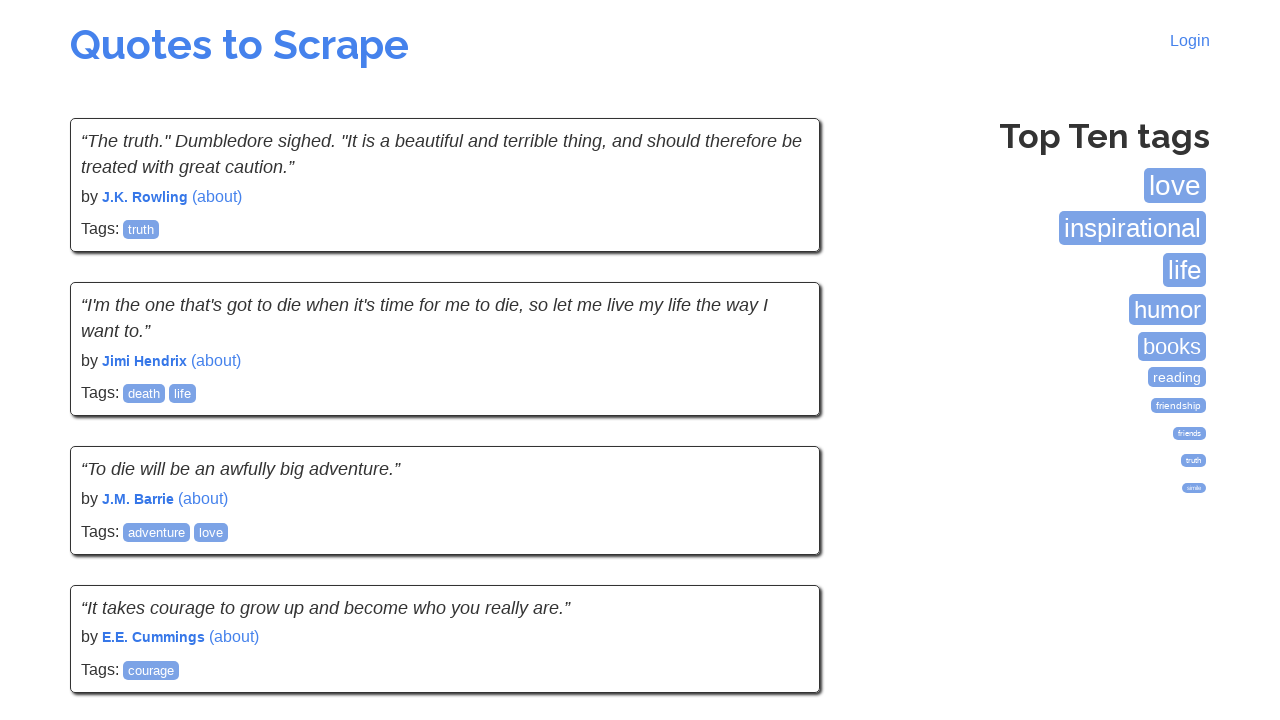

Waited for quotes to load on new page
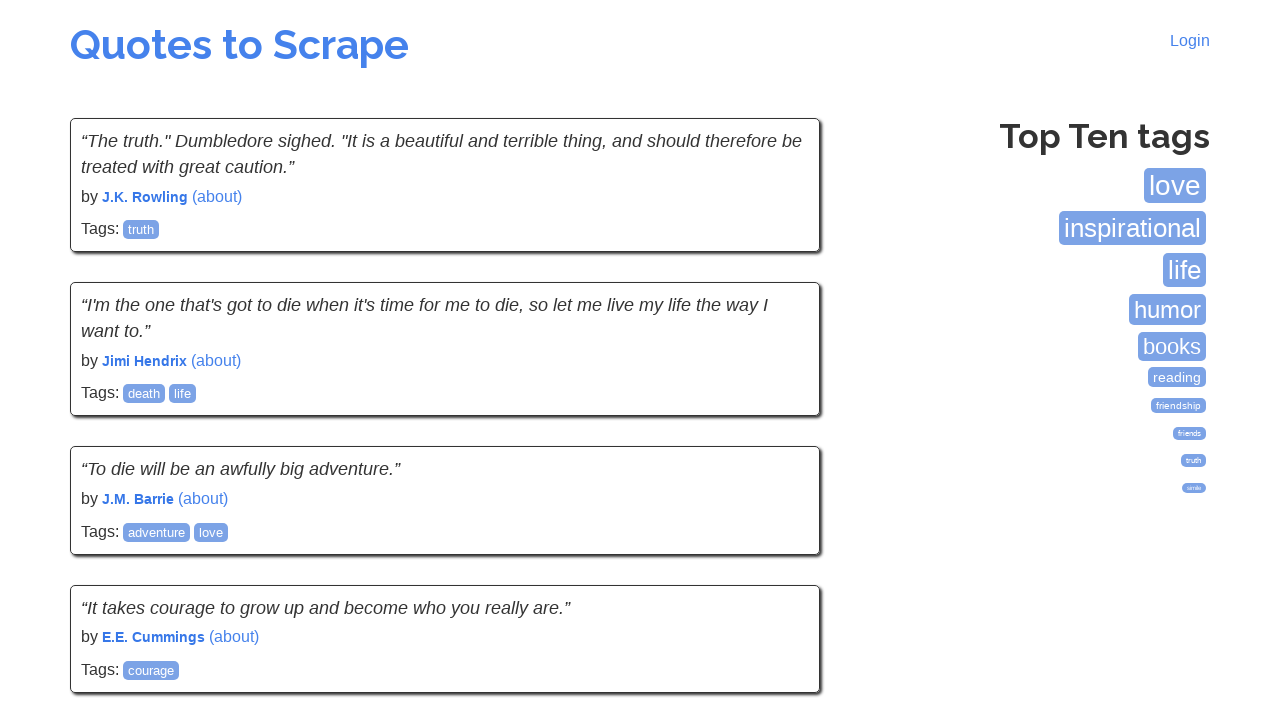

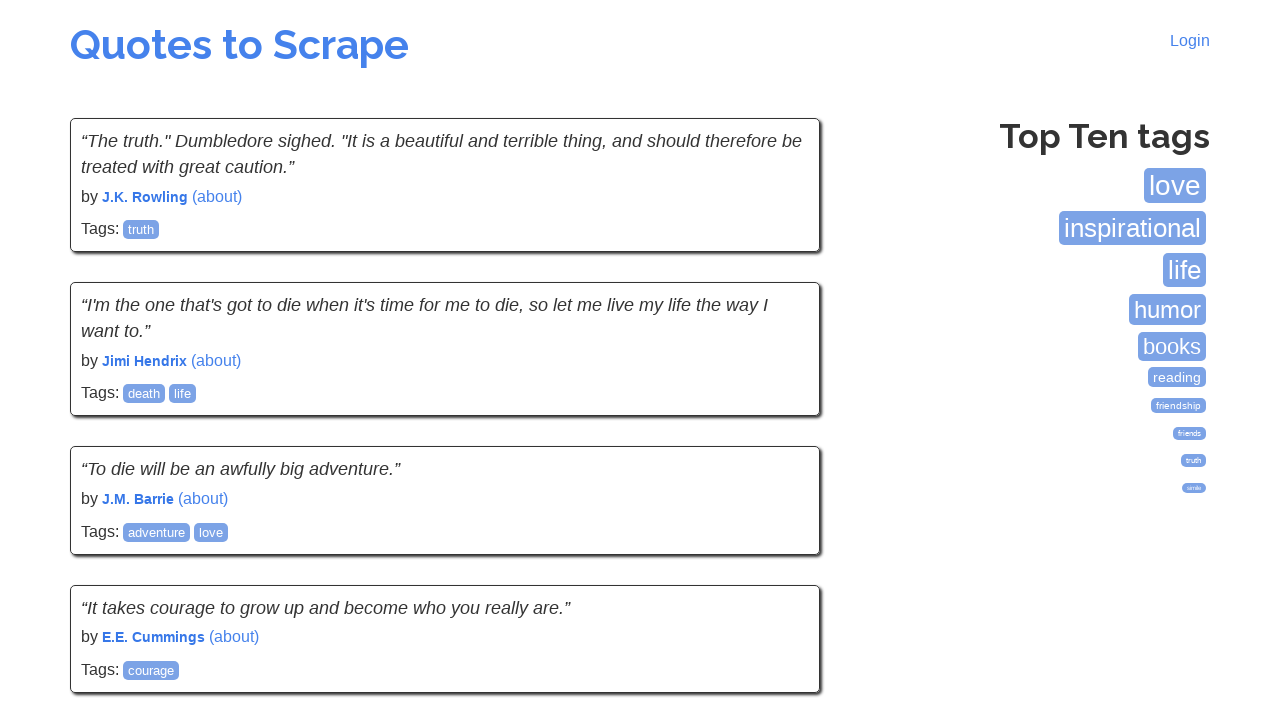